Tests basic browser window management by navigating to a website, maximizing the window, then minimizing it, and verifying page title and URL are accessible.

Starting URL: https://www.changepond.com

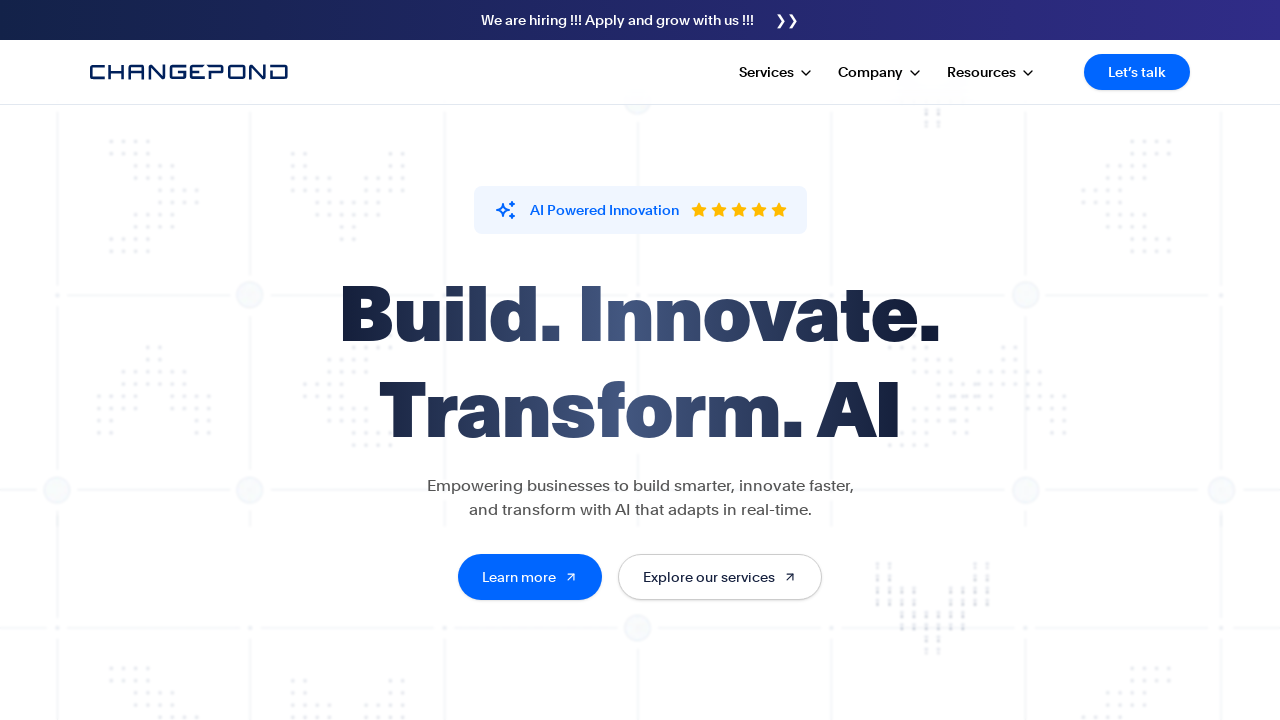

Set viewport to full screen equivalent (1920x1080)
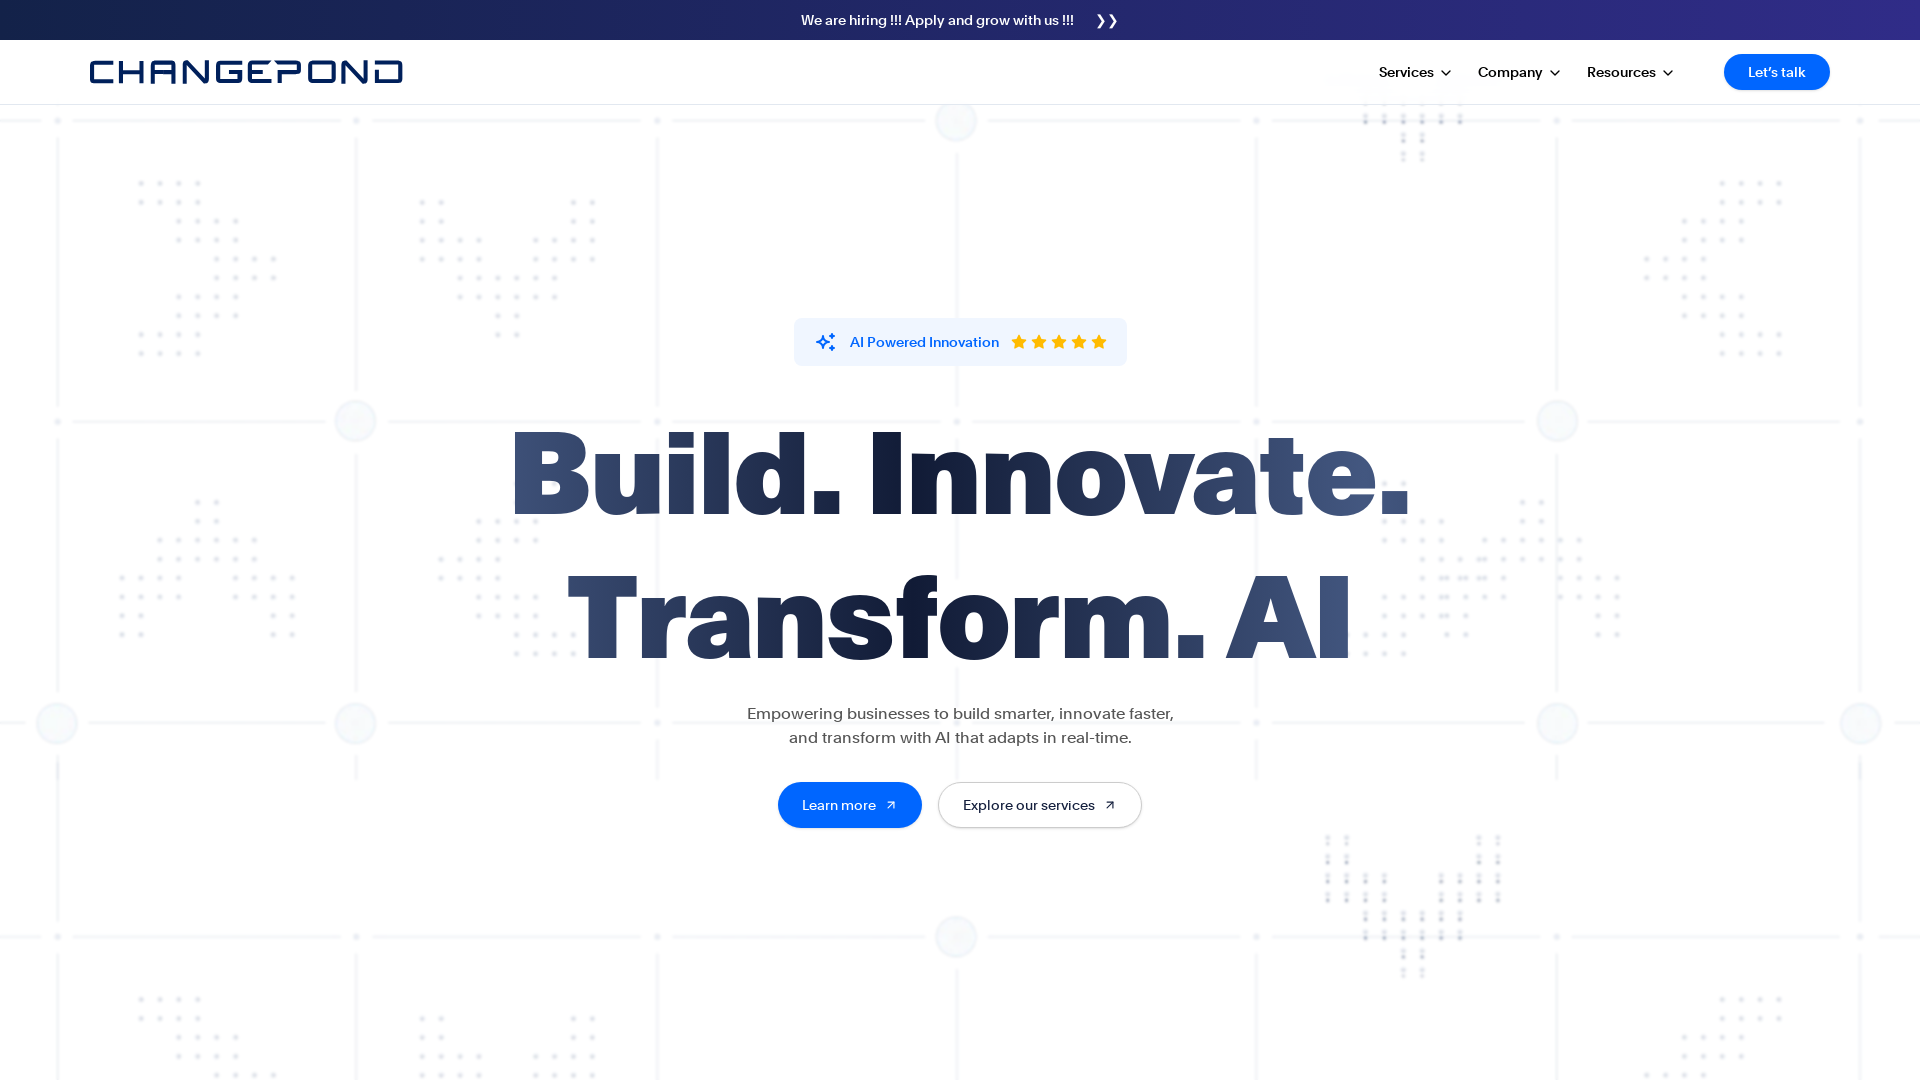

Page fully loaded
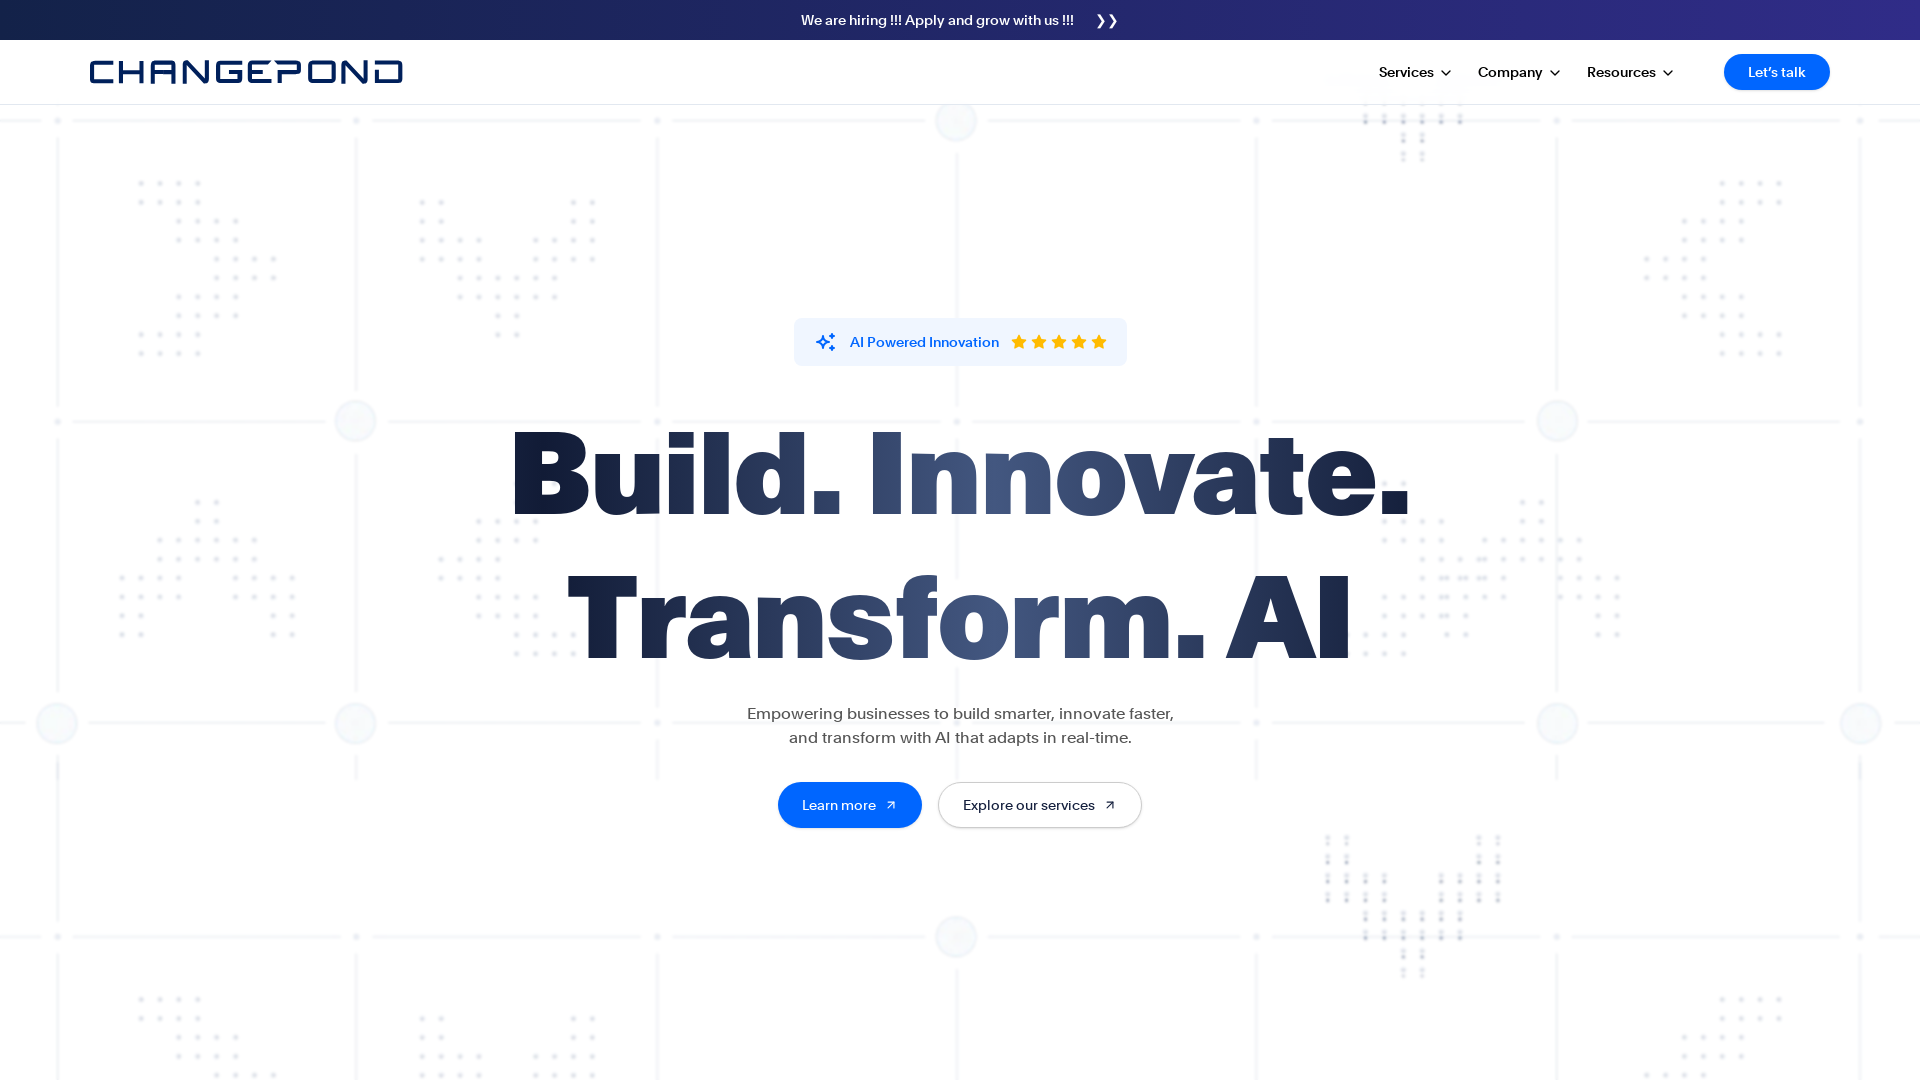

Retrieved page title: Leading Digital Transformation with Scalable Solutions: Changepond
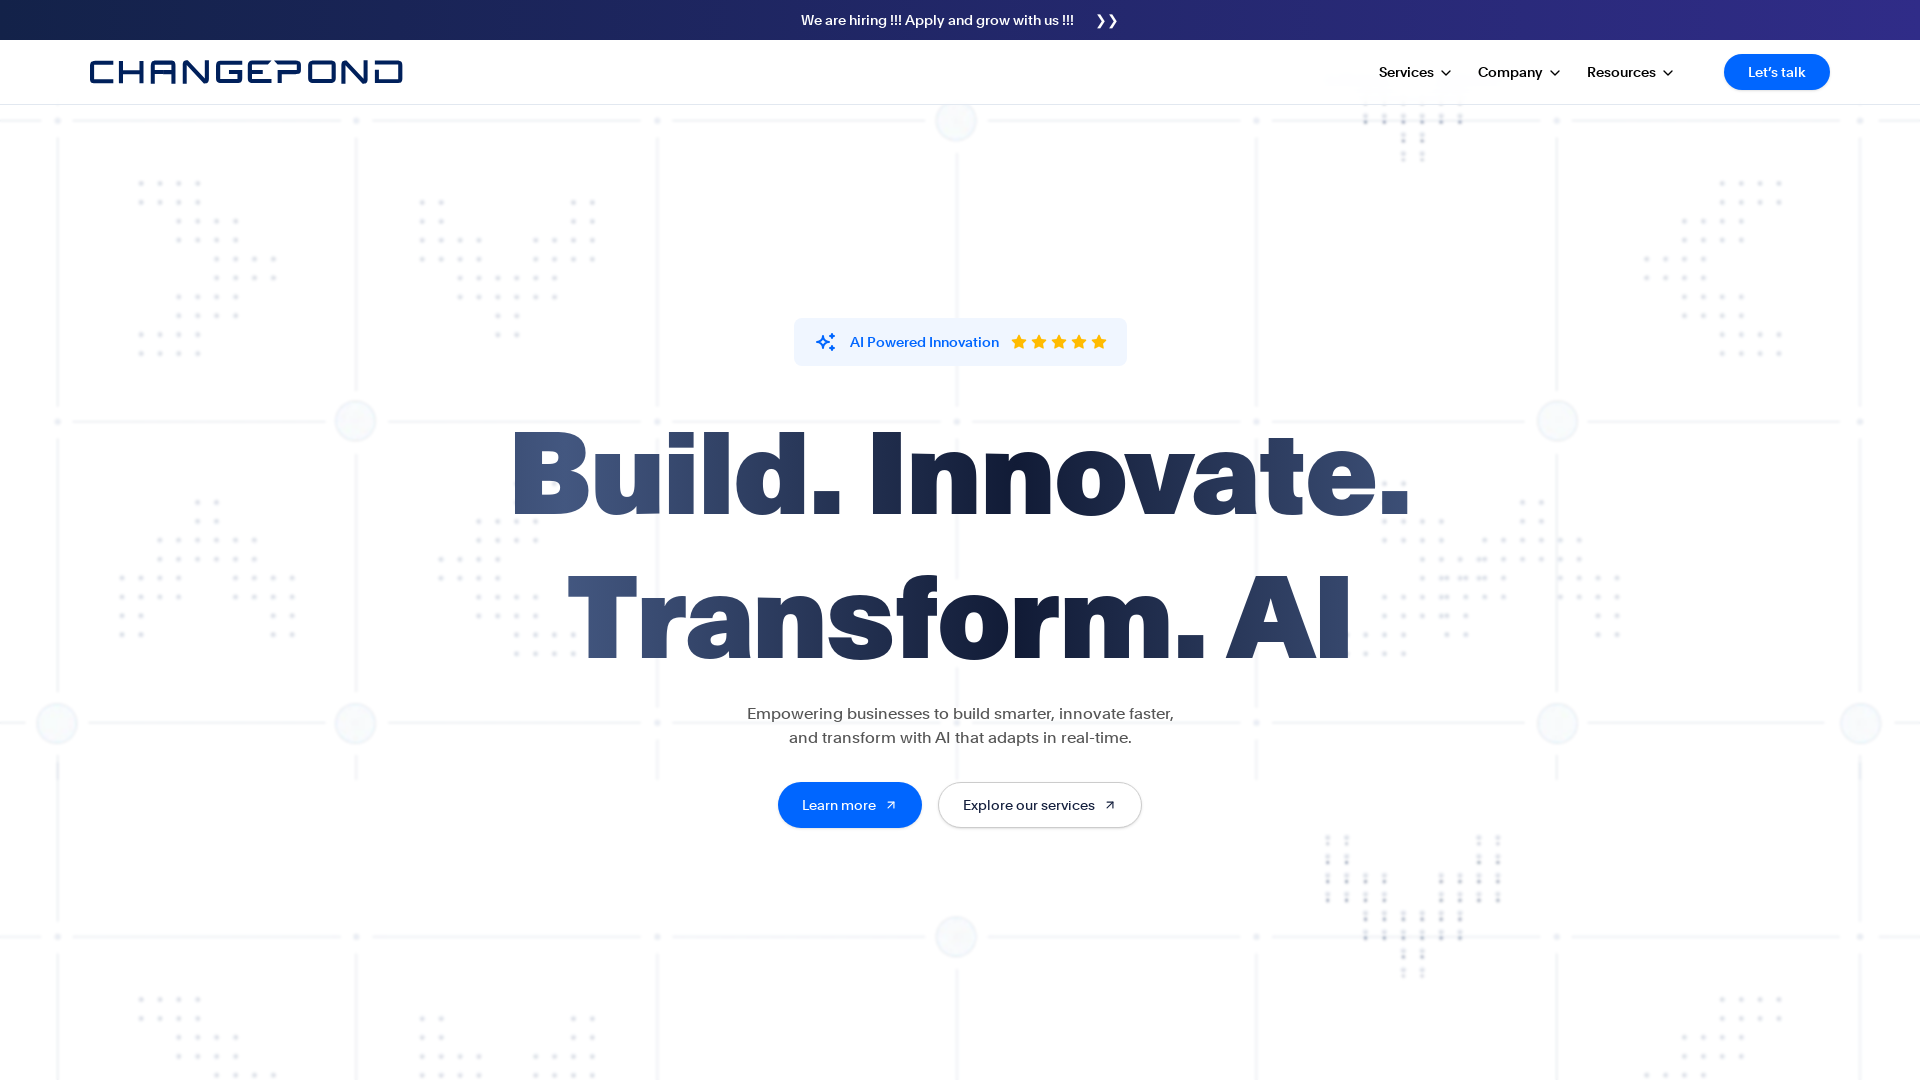

Retrieved current URL: https://www.changepond.com/
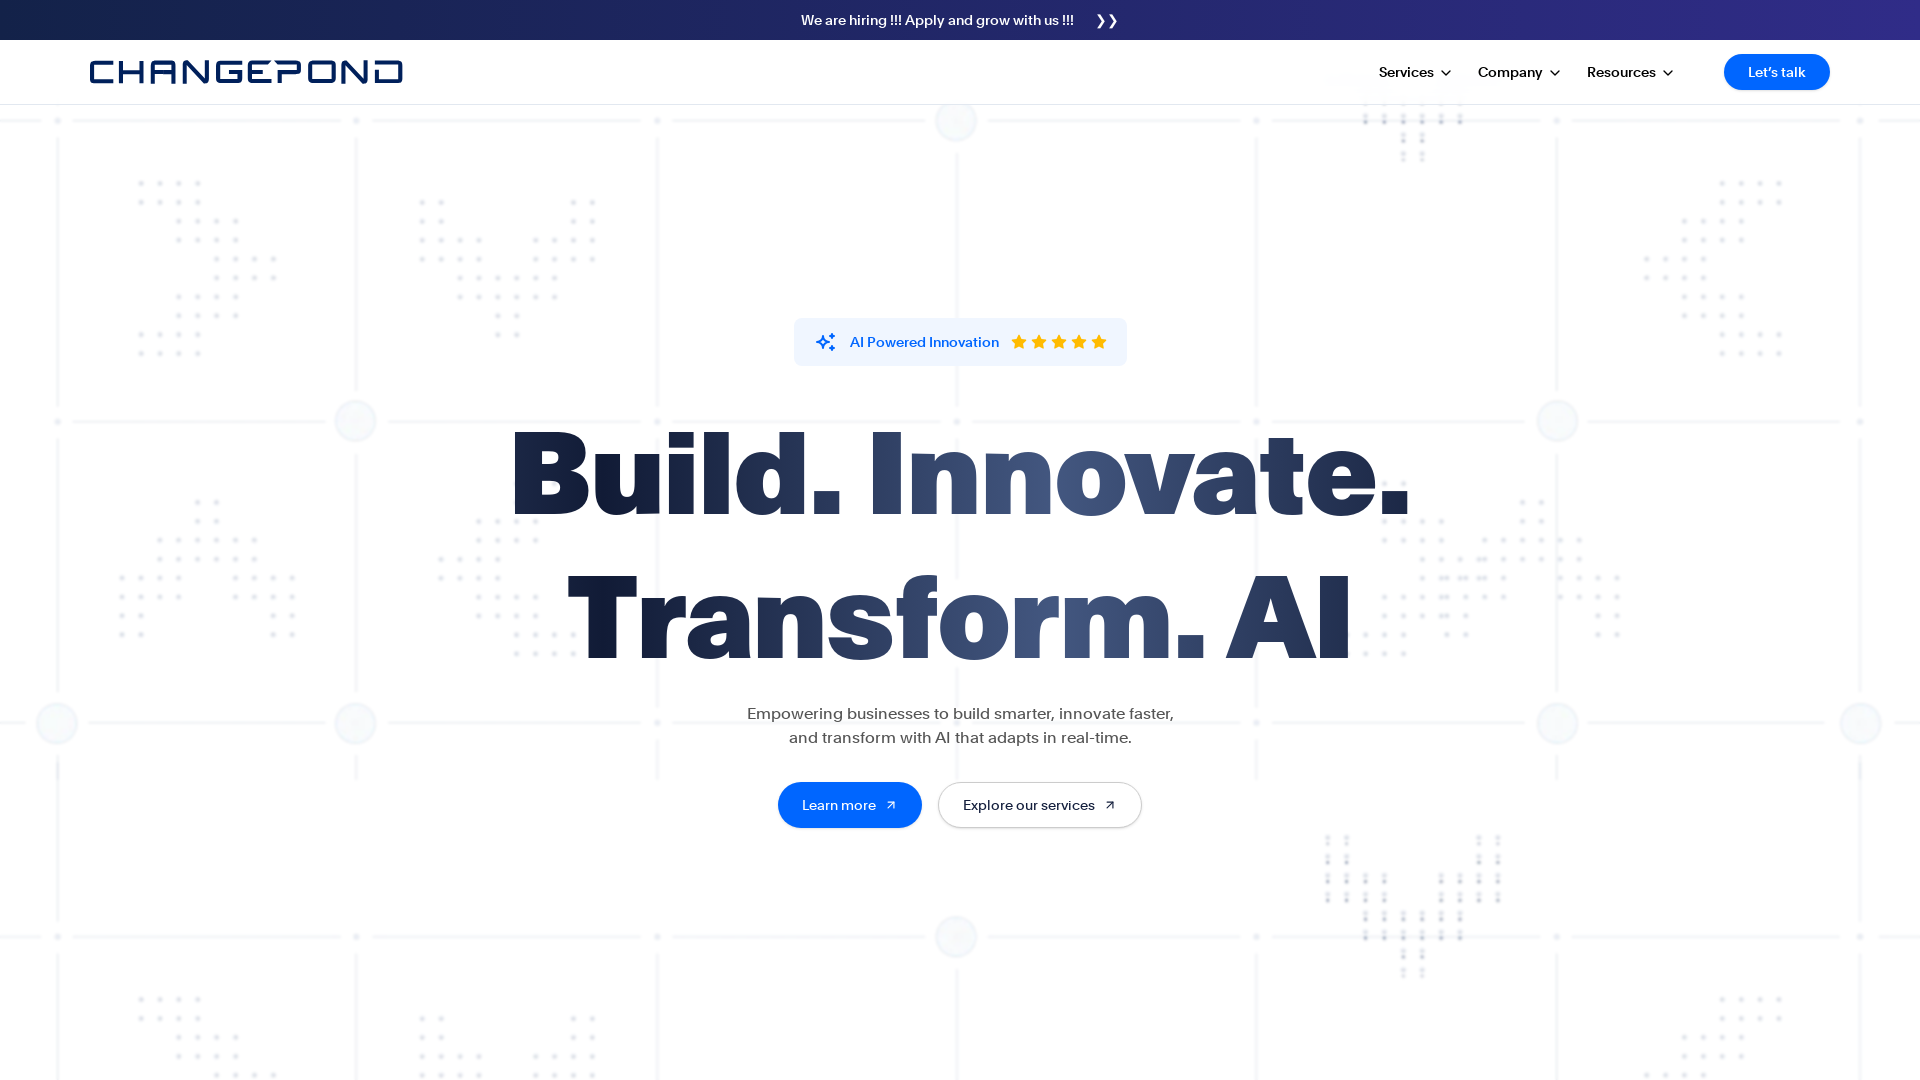

Set viewport to minimized equivalent (800x600)
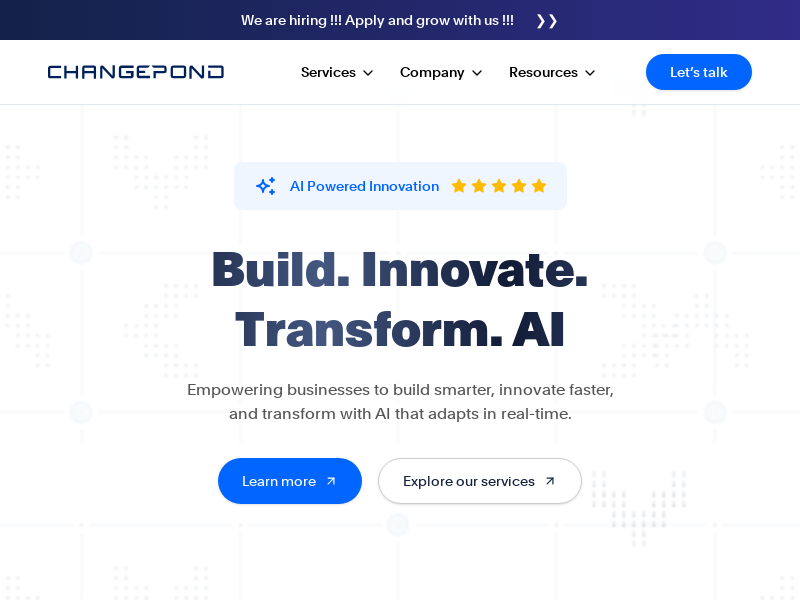

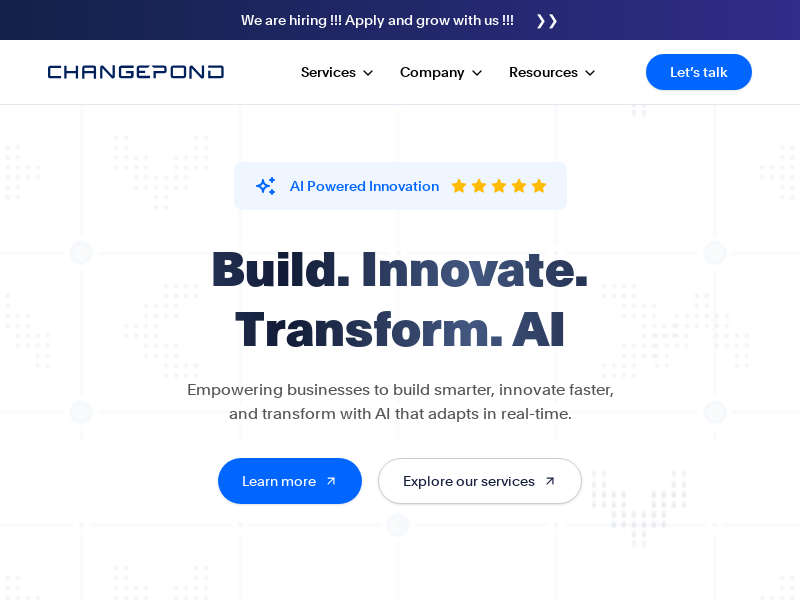